Tests that the Pobeda airline website loads successfully with the correct title and visible logo

Starting URL: https://www.pobeda.aero

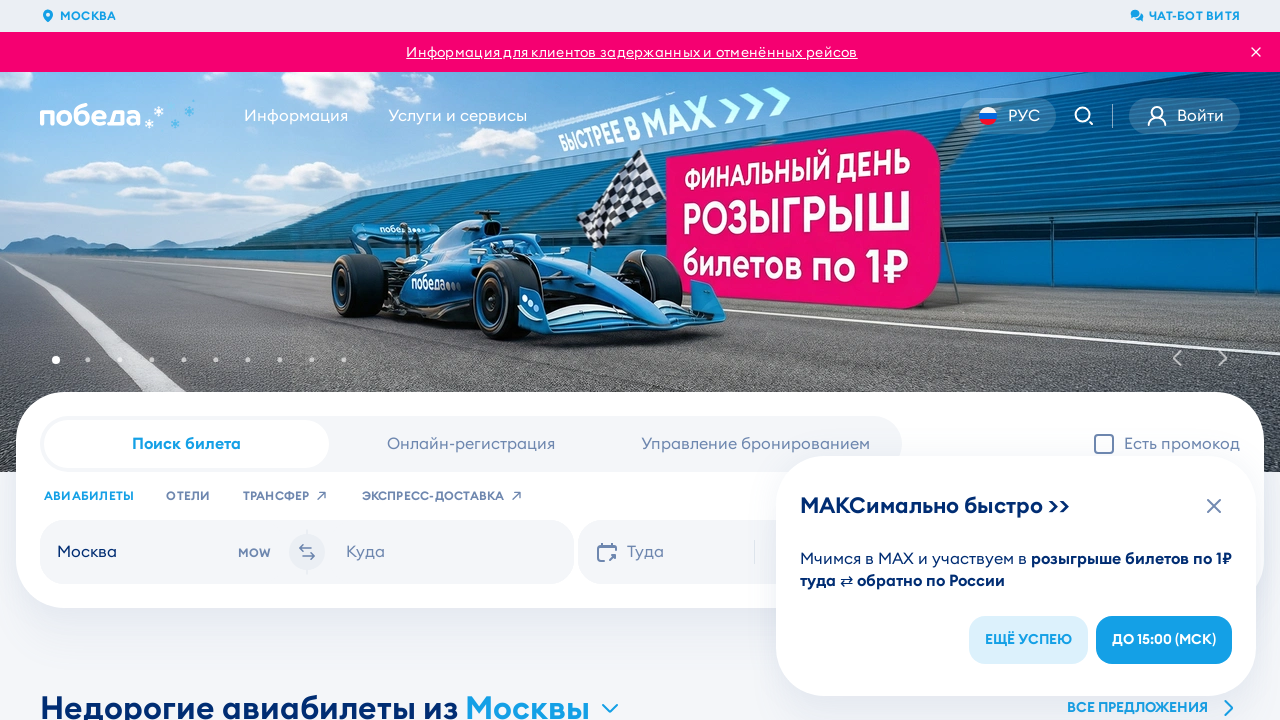

Scrolled to search block on Pobeda website
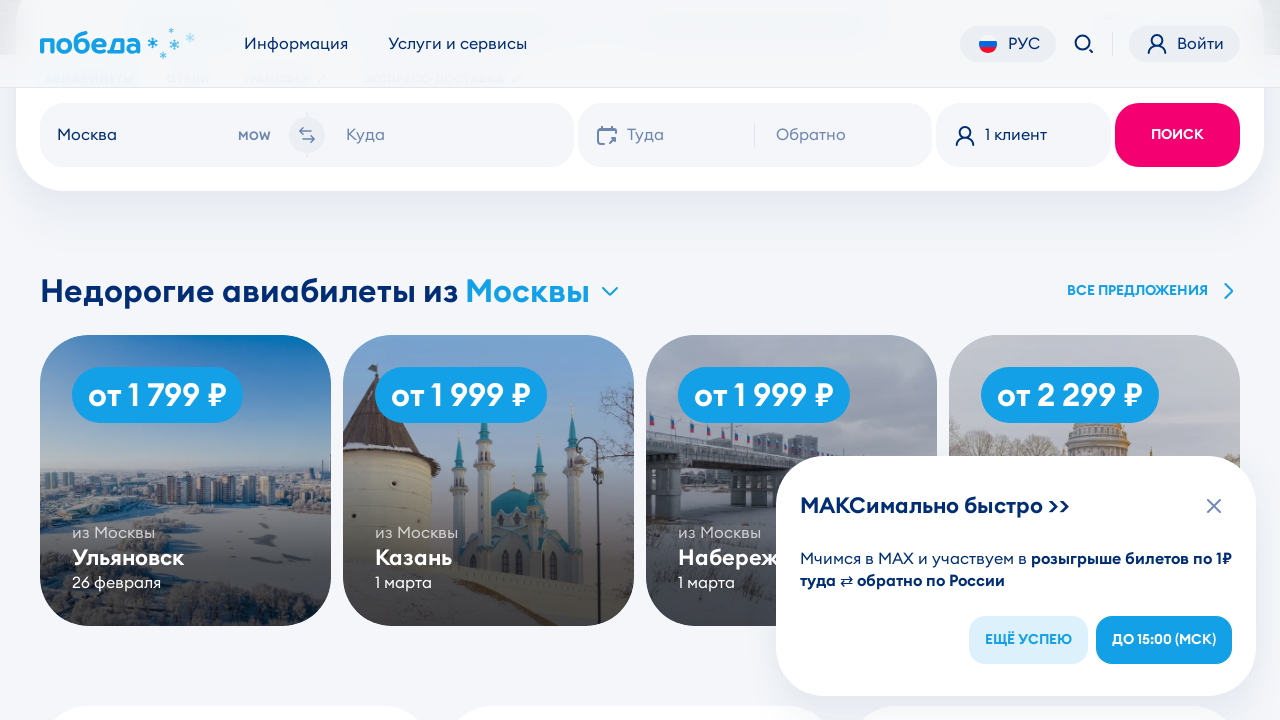

Verified page title matches expected title
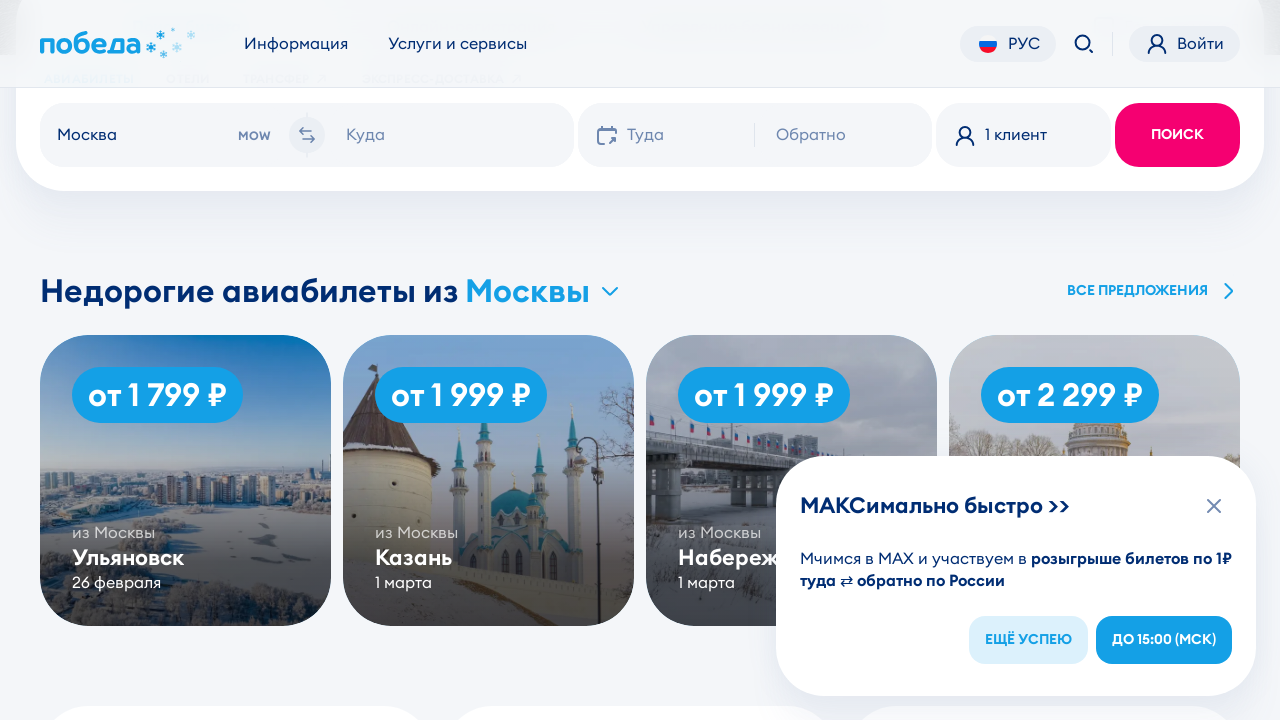

Confirmed Pobeda logo is visible on the page
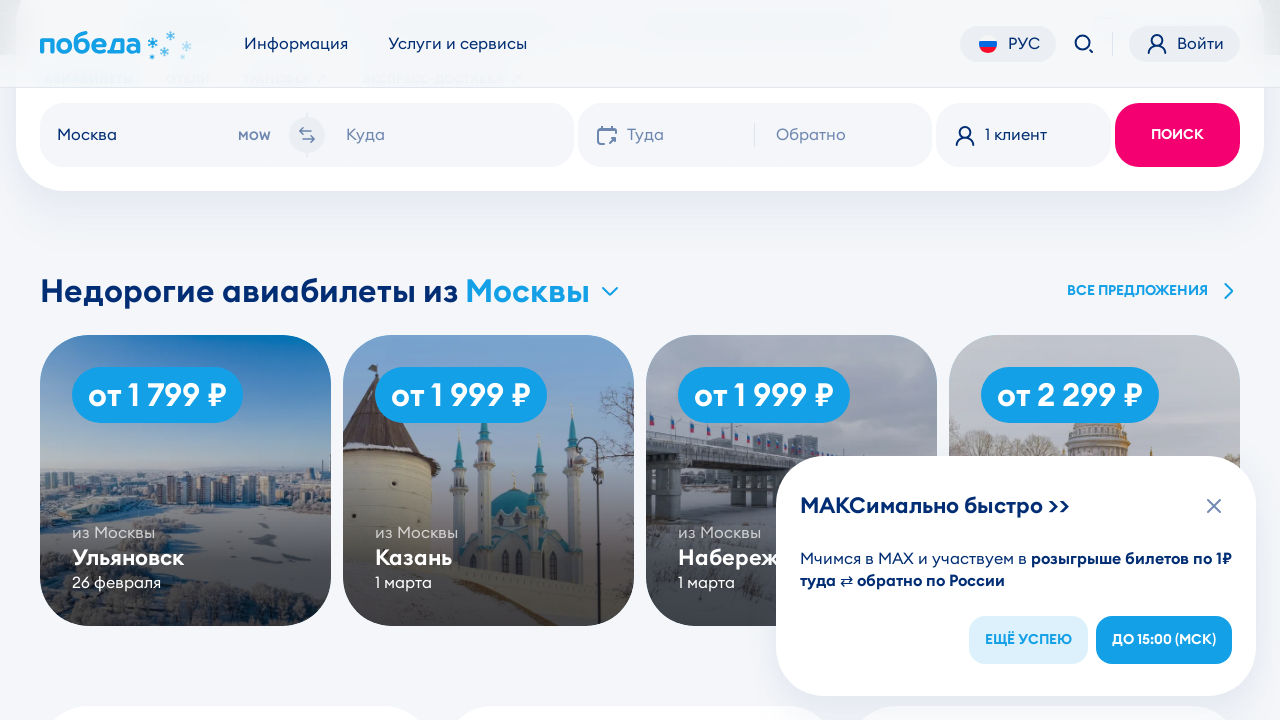

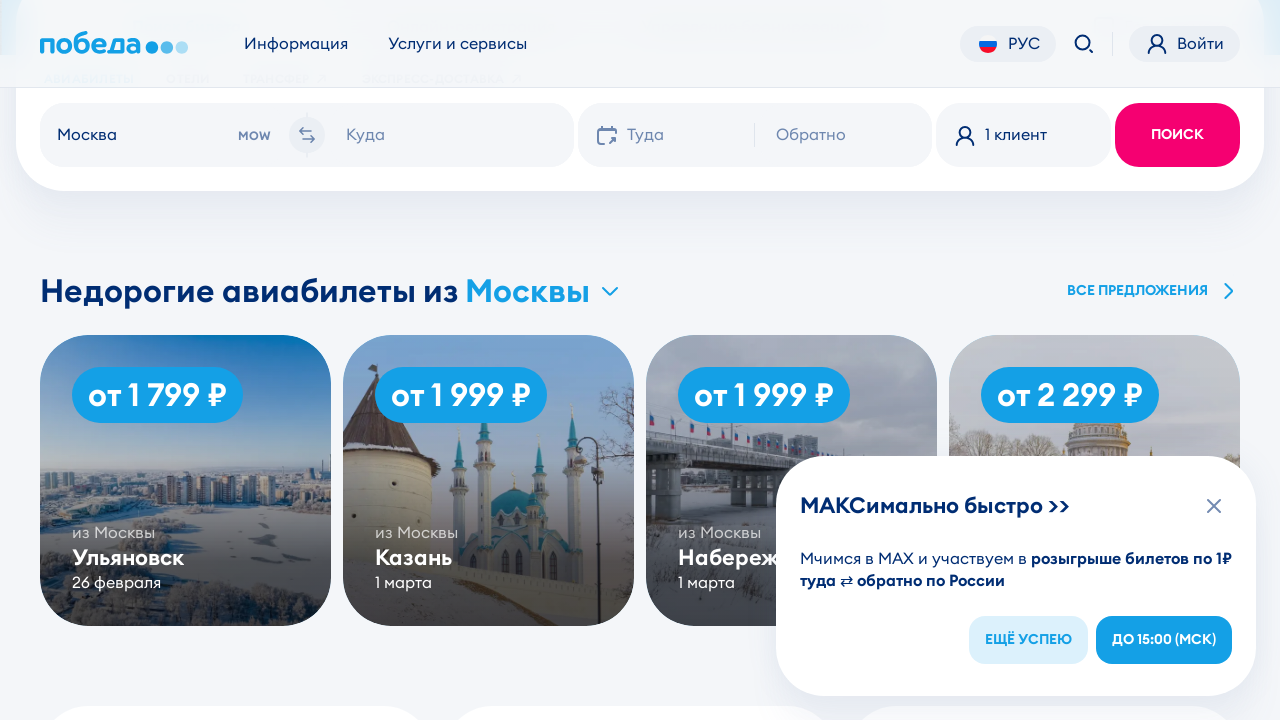